Navigates to the Front-End Basic course page and verifies the course rating is displayed

Starting URL: https://ithillel.ua/courses/front-end-basic

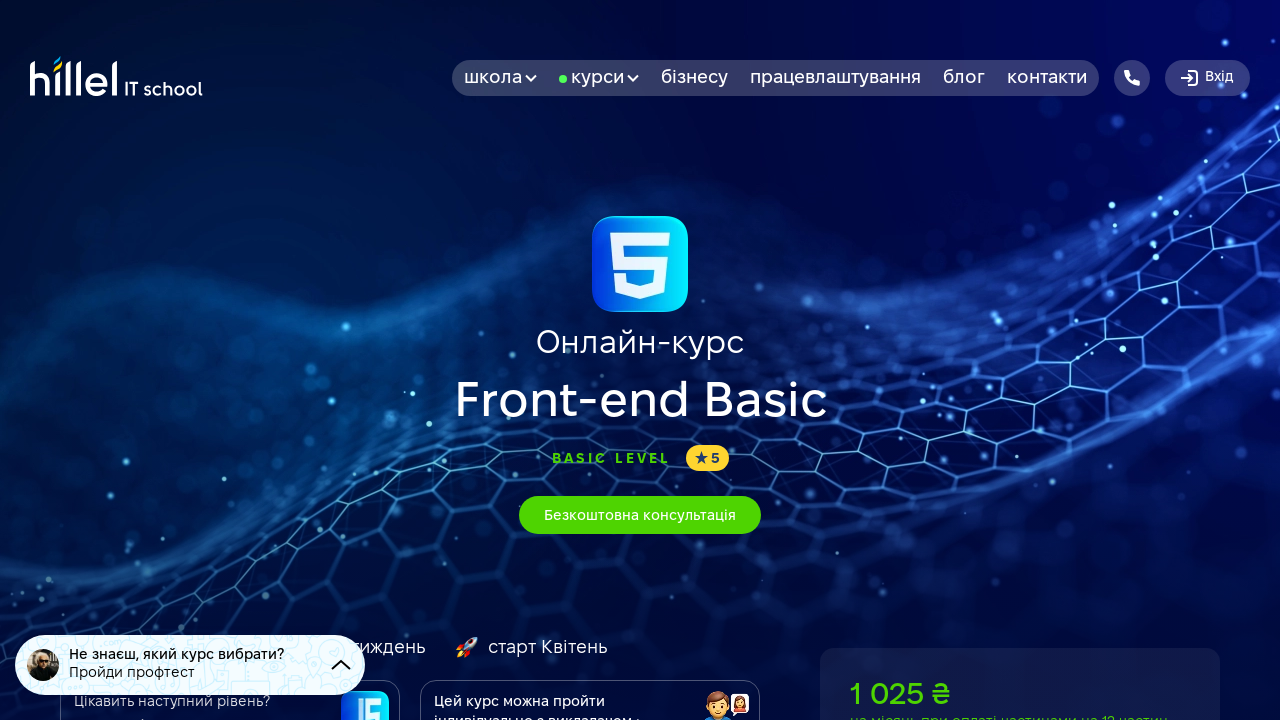

Navigated to Front-End Basic course page
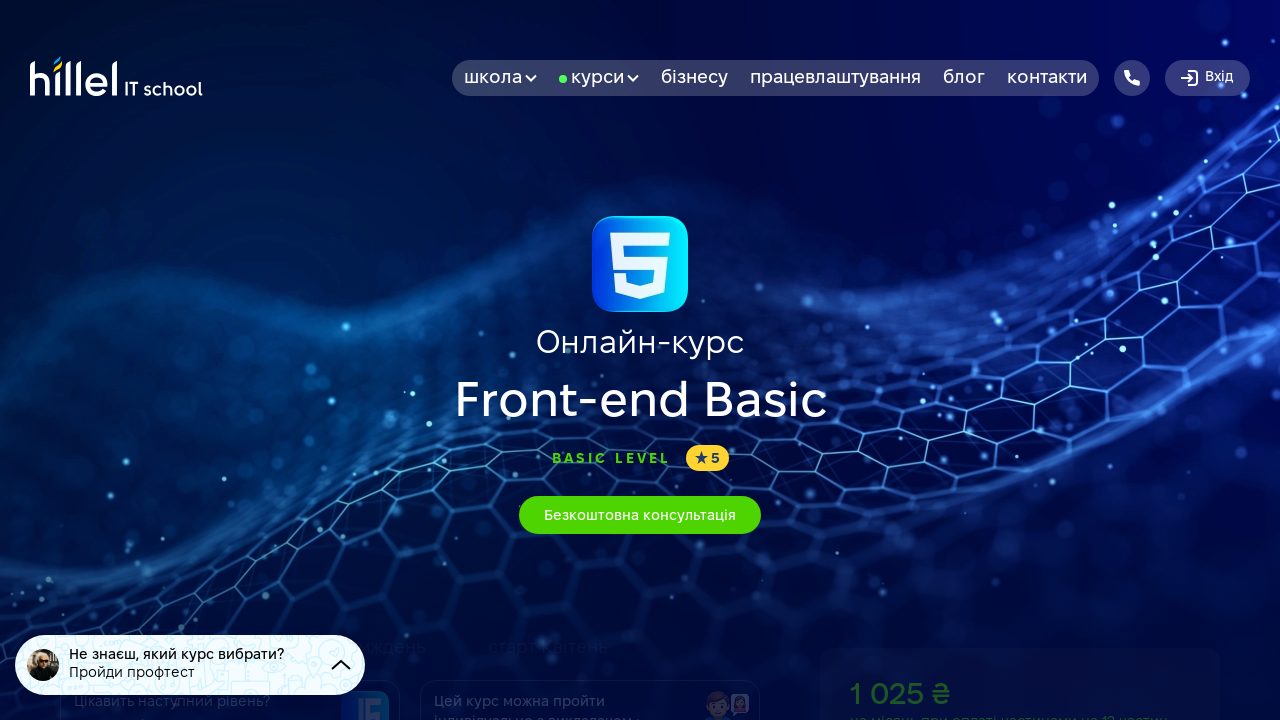

Waited for course rating element to load
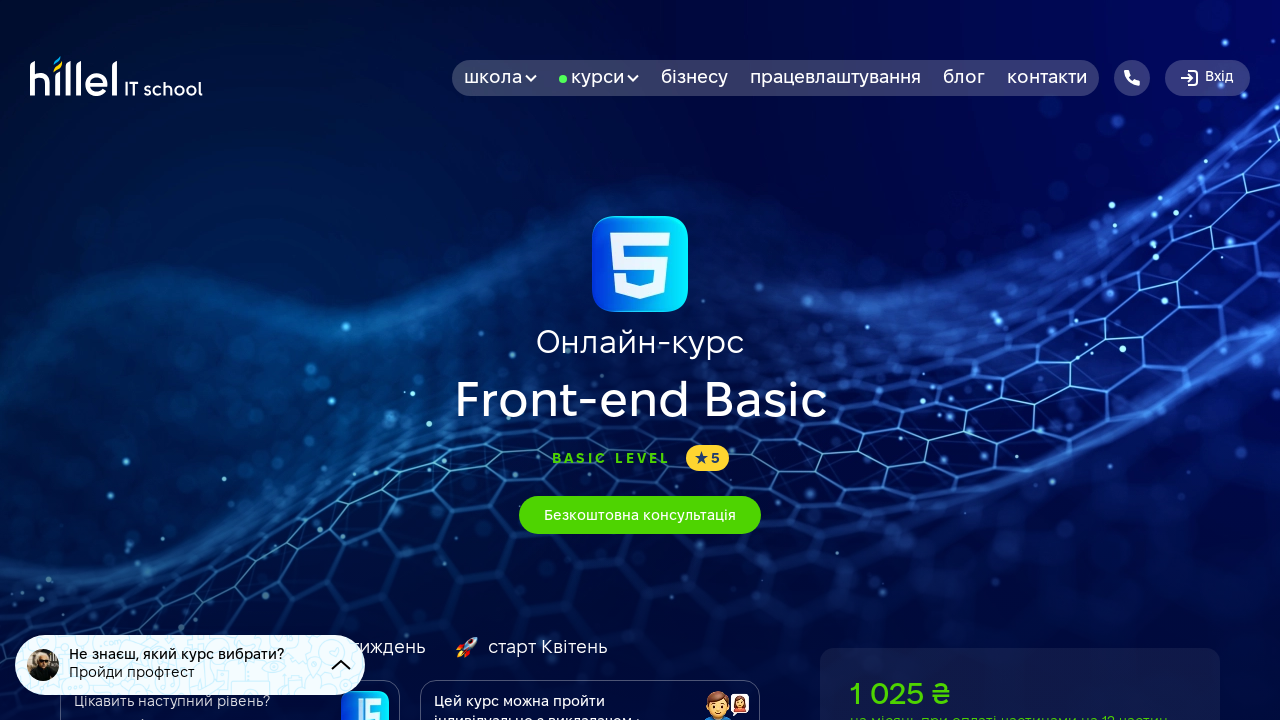

Verified course rating is displayed on the page
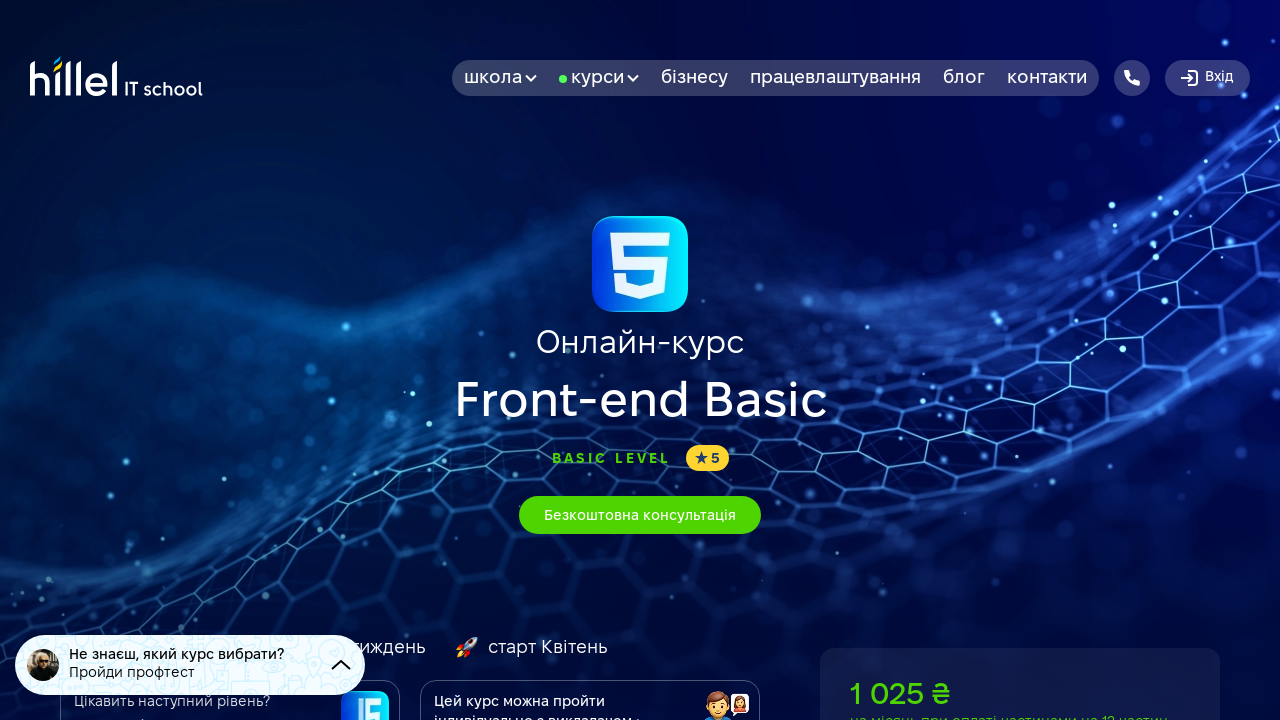

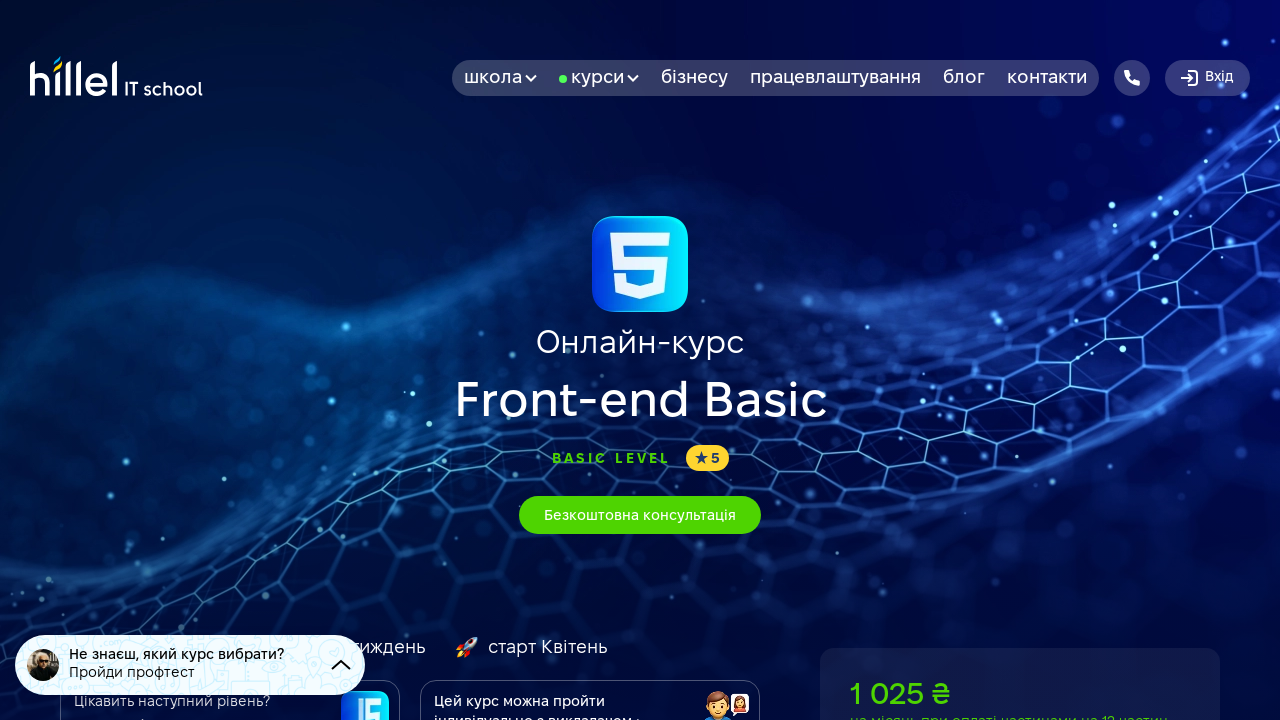